Tests opening a new browser window and switching to it to verify content

Starting URL: https://the-internet.herokuapp.com/windows

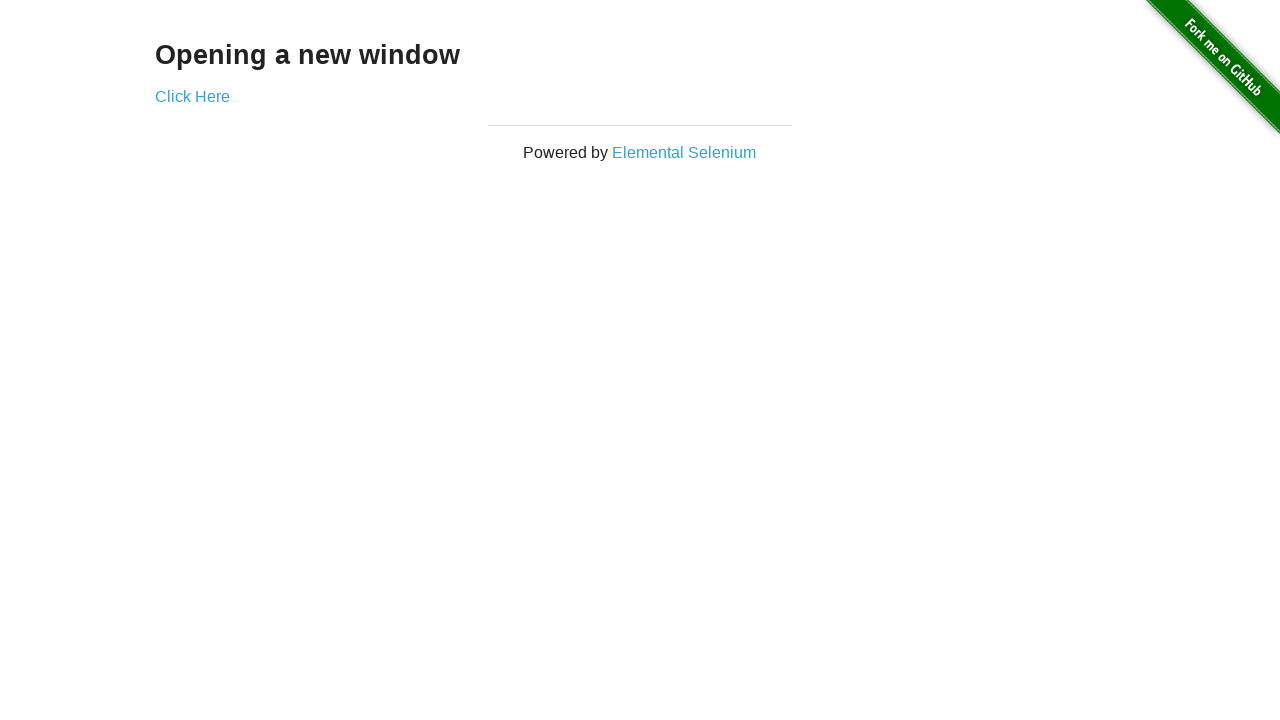

Clicked 'Click Here' link to open new window at (192, 96) on text=Click Here
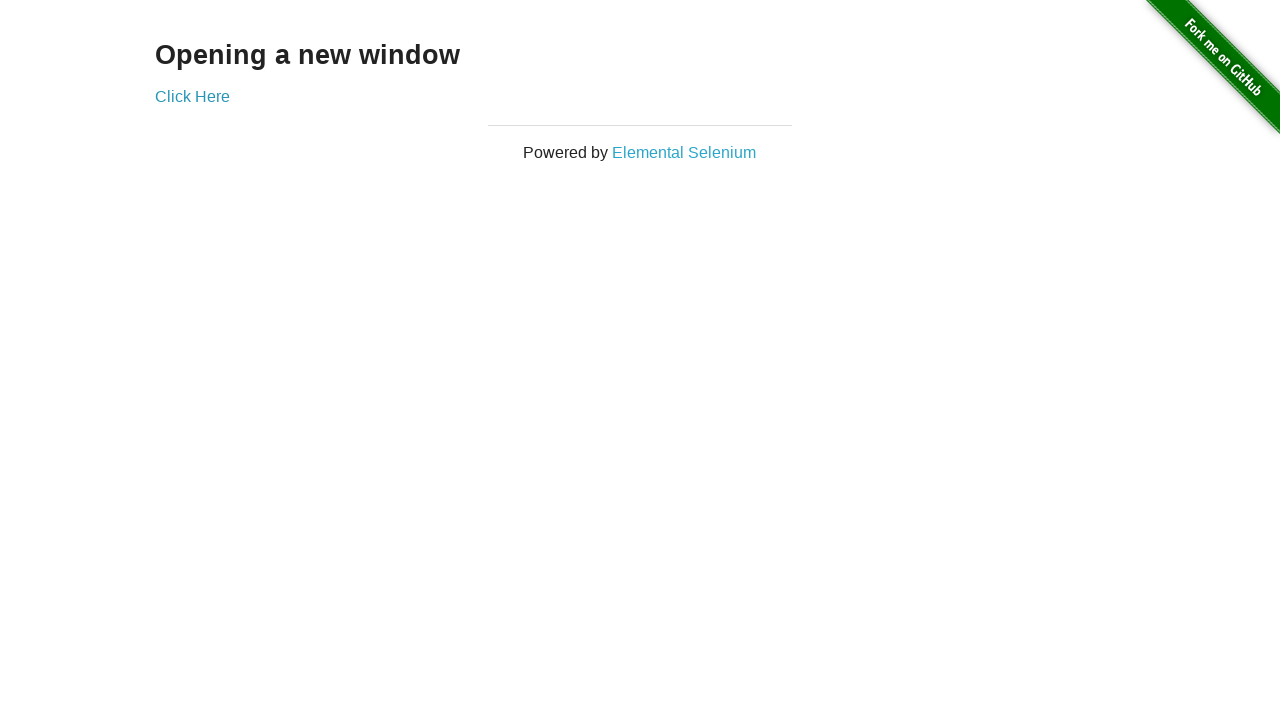

Switched to newly opened window
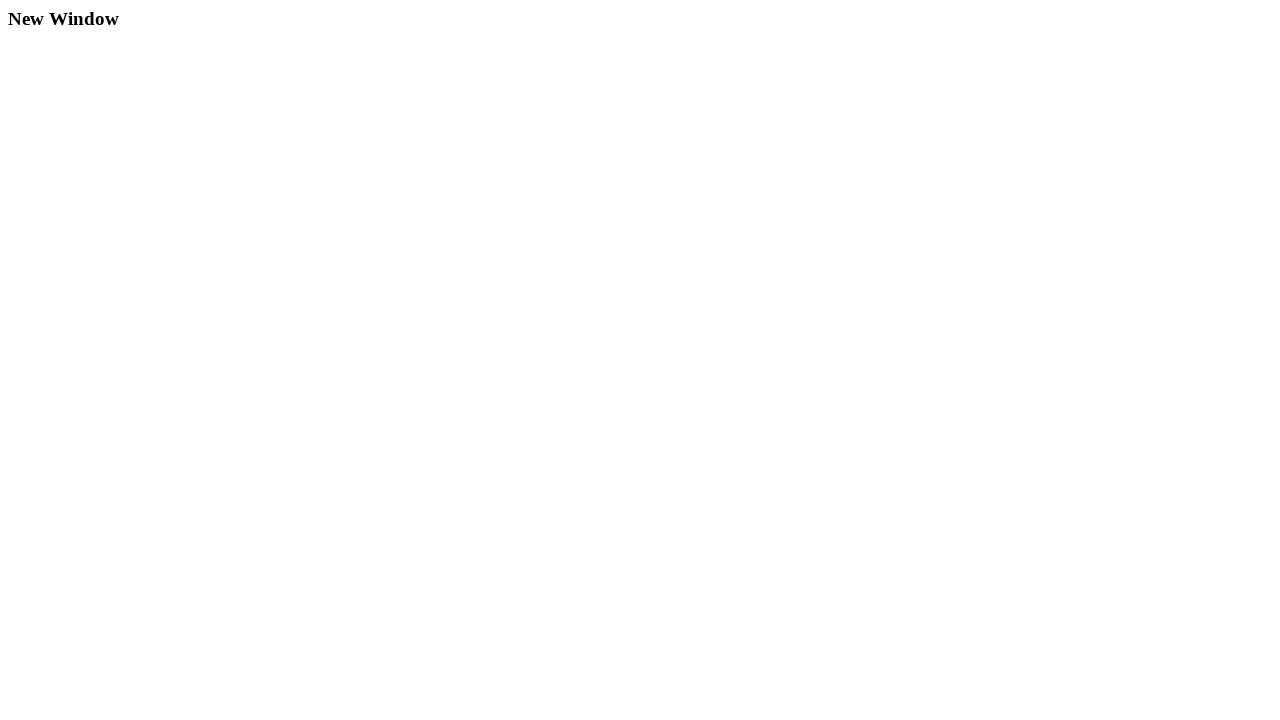

Waited for new window to load
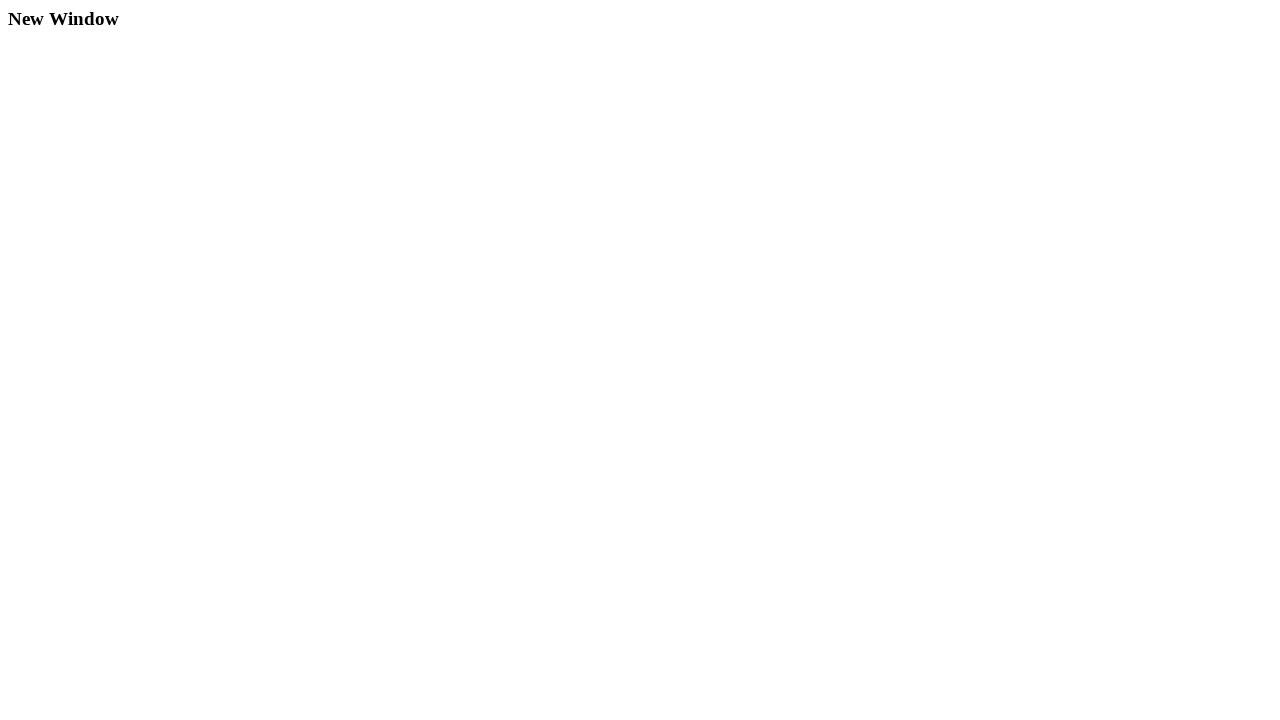

Verified 'New Window' heading is present in new window
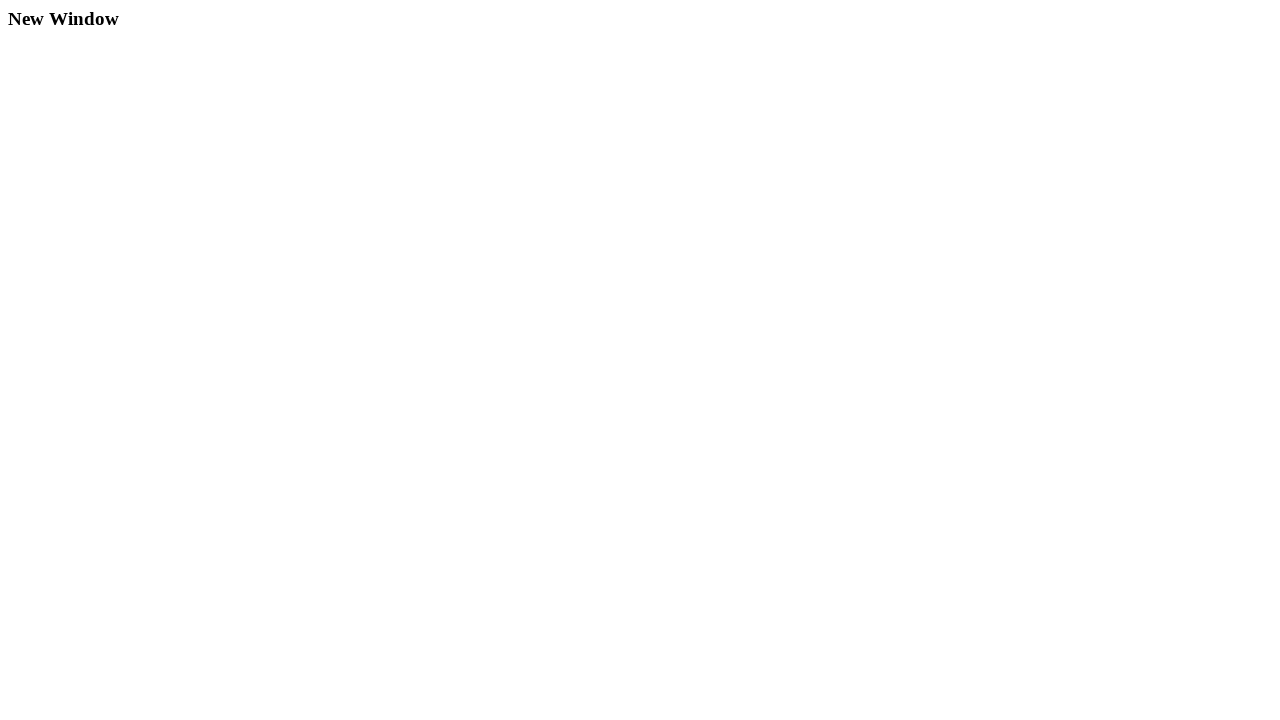

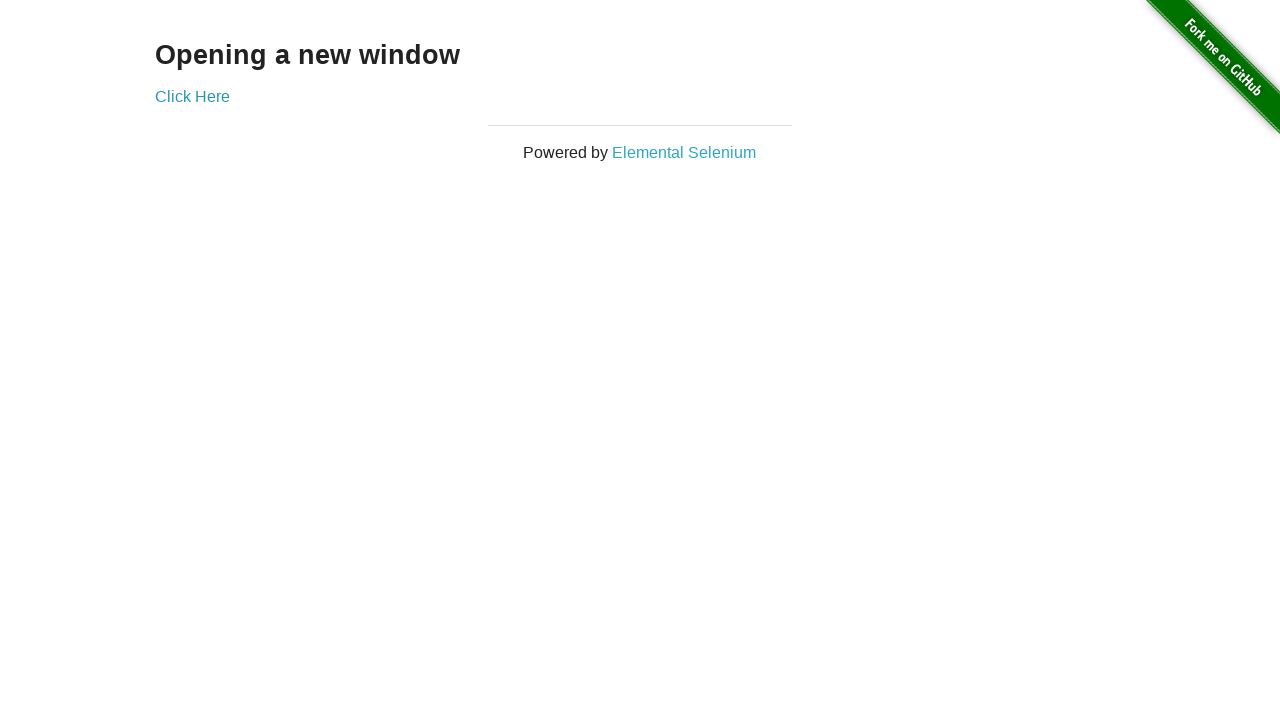